Navigates through multiple pages of a website (homepage, categories, tags, search) to validate that none contain invalid localhost URLs or development artifacts.

Starting URL: https://kaido.helenfit.com/

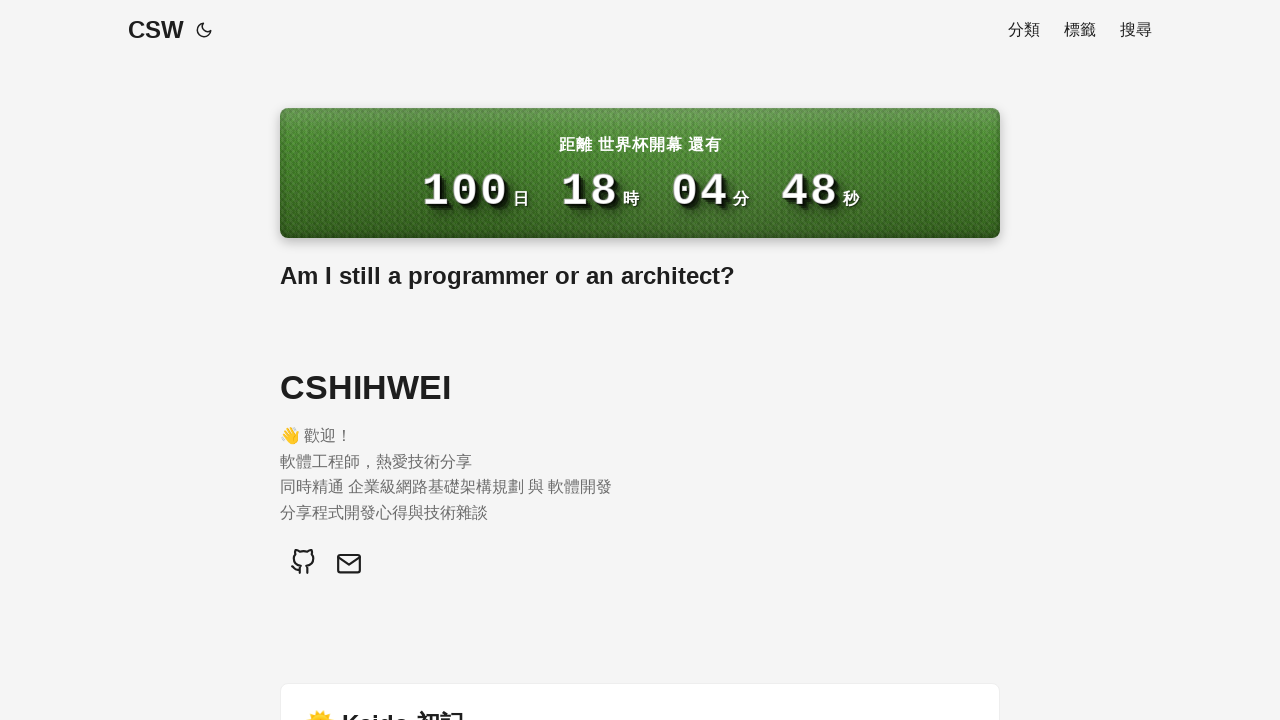

Waited for page / to fully load (networkidle)
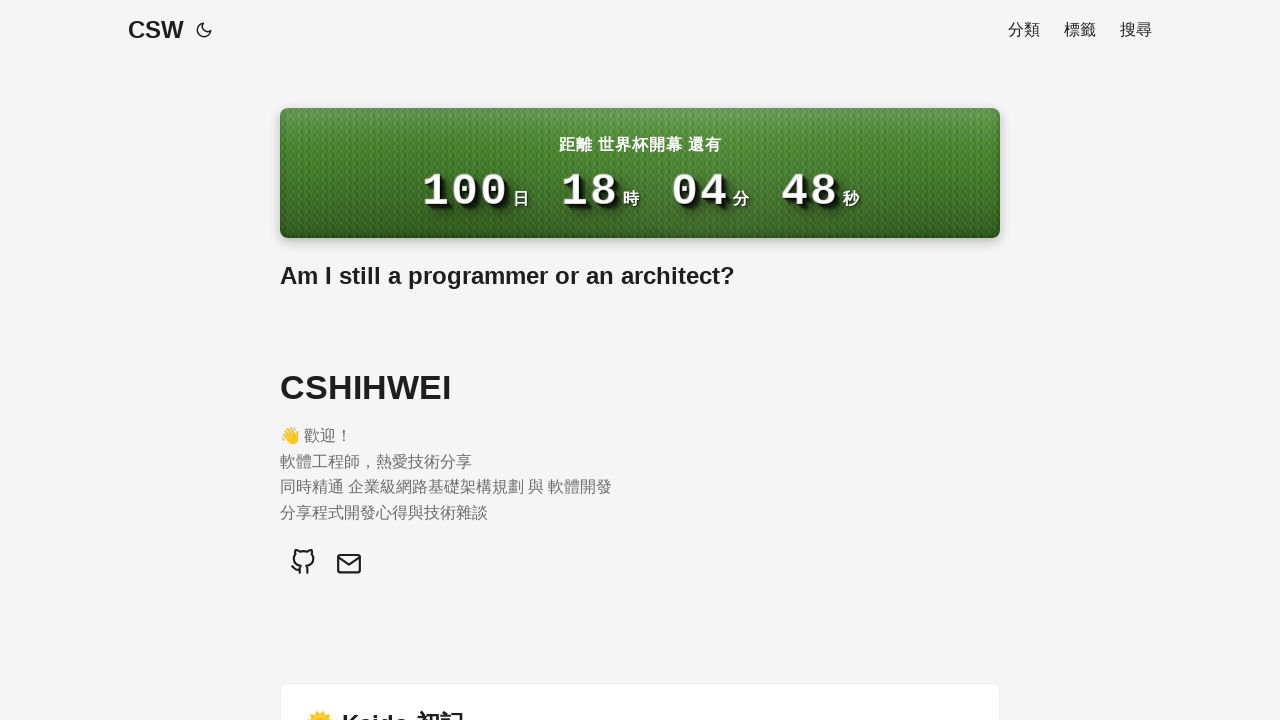

Retrieved page content from /
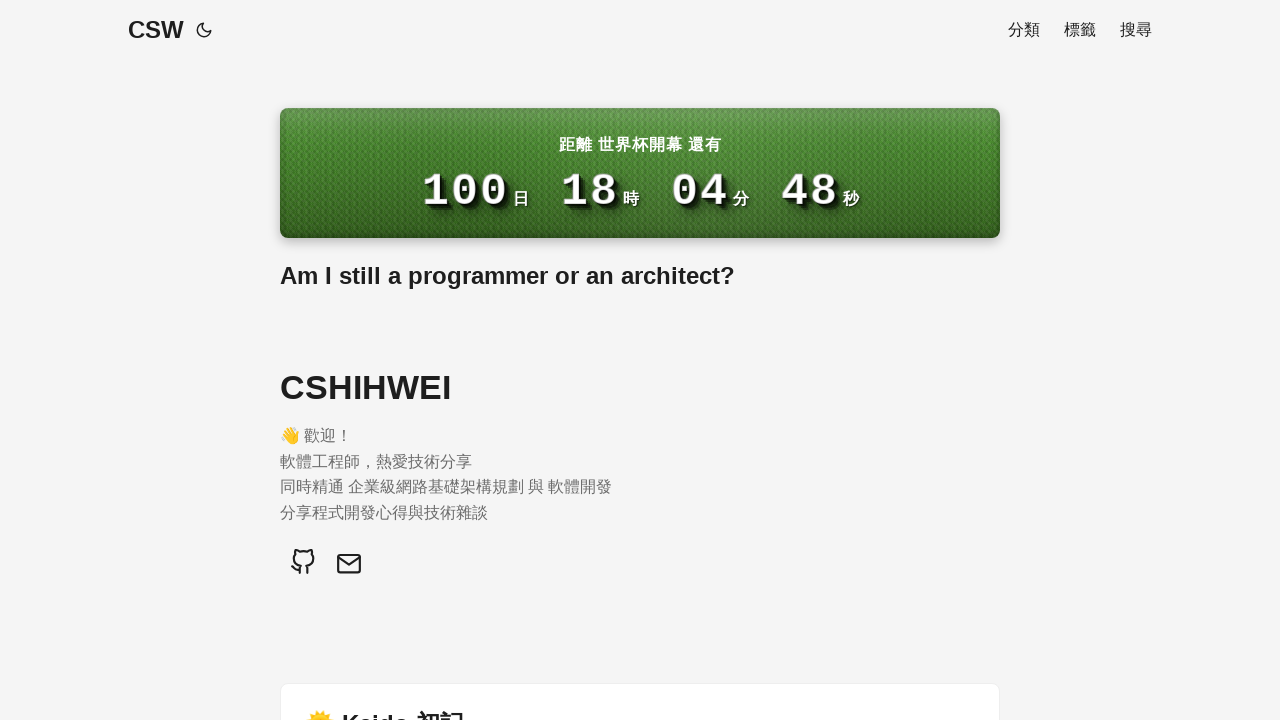

Checked for localhost:1313 references on / (found: 0)
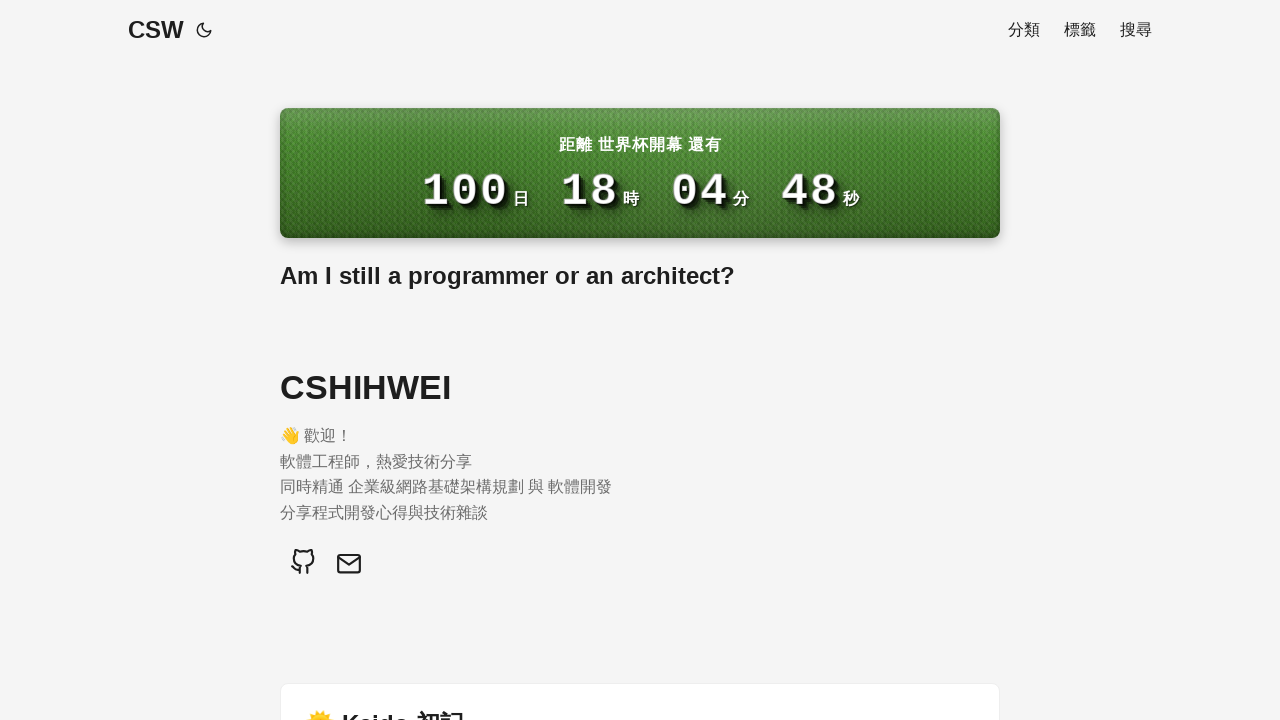

Checked for livereload references on / (found: 0)
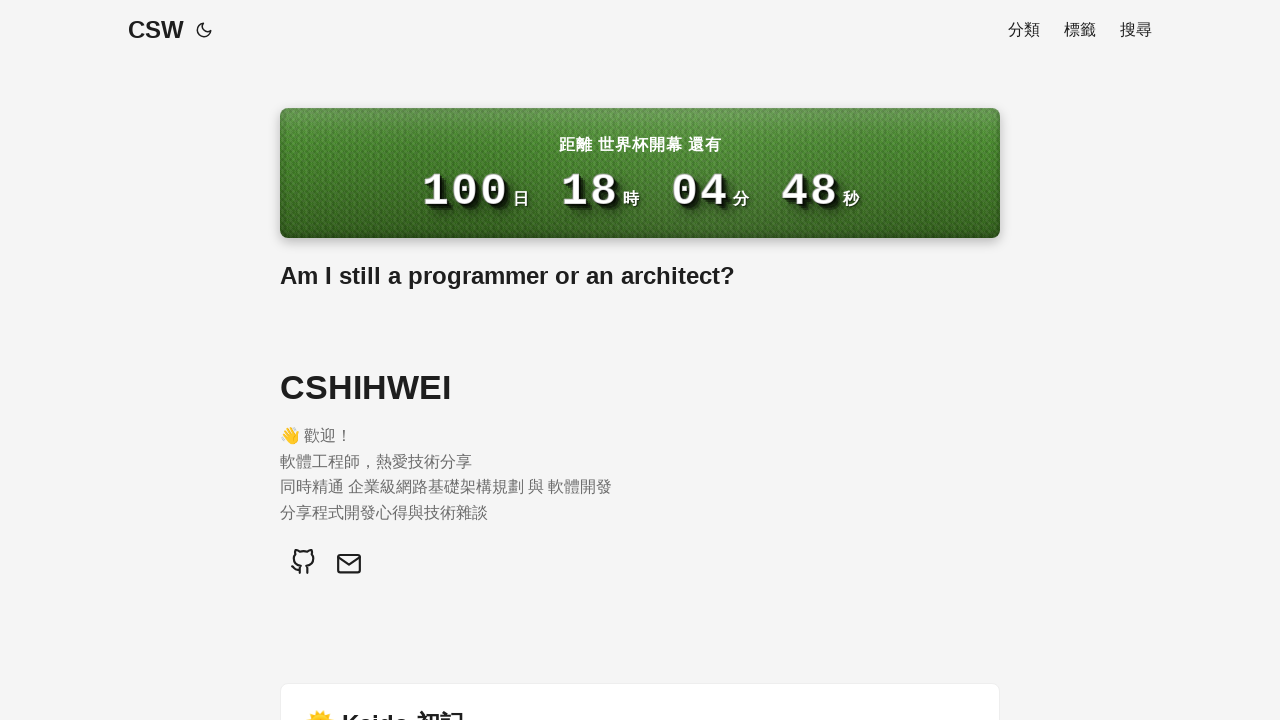

Asserted no localhost:1313 found on /
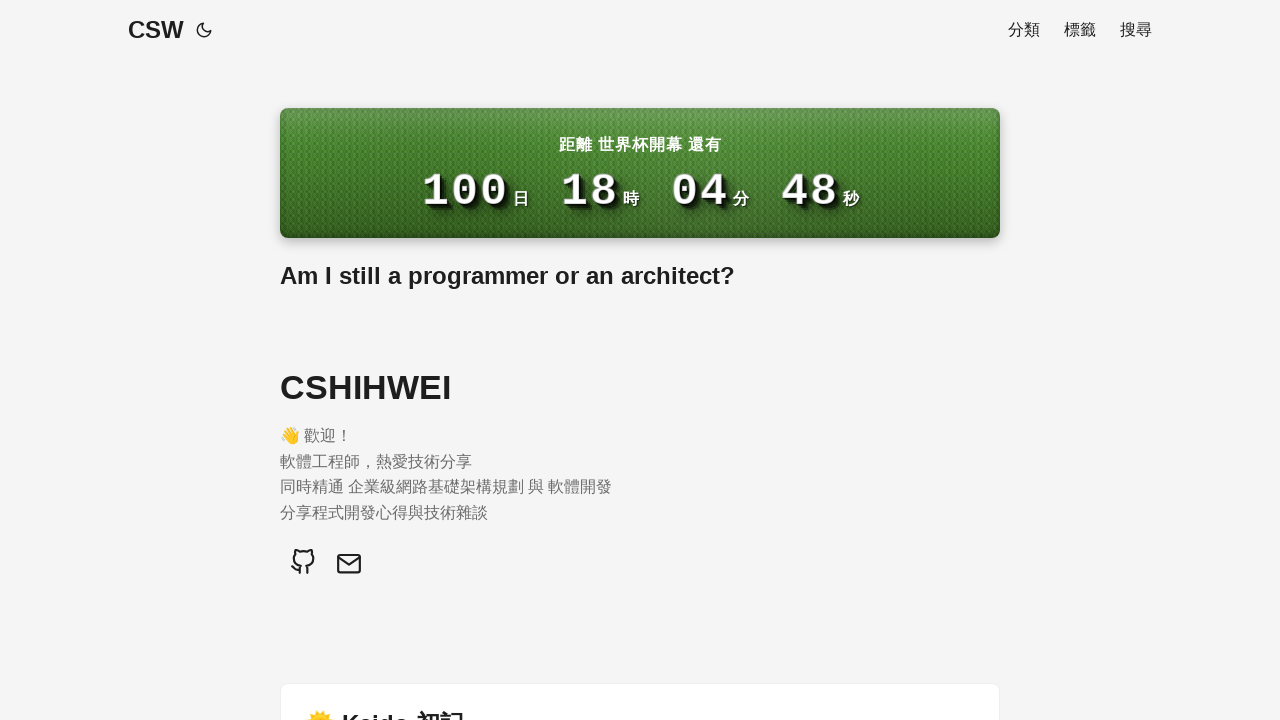

Asserted no livereload found on /
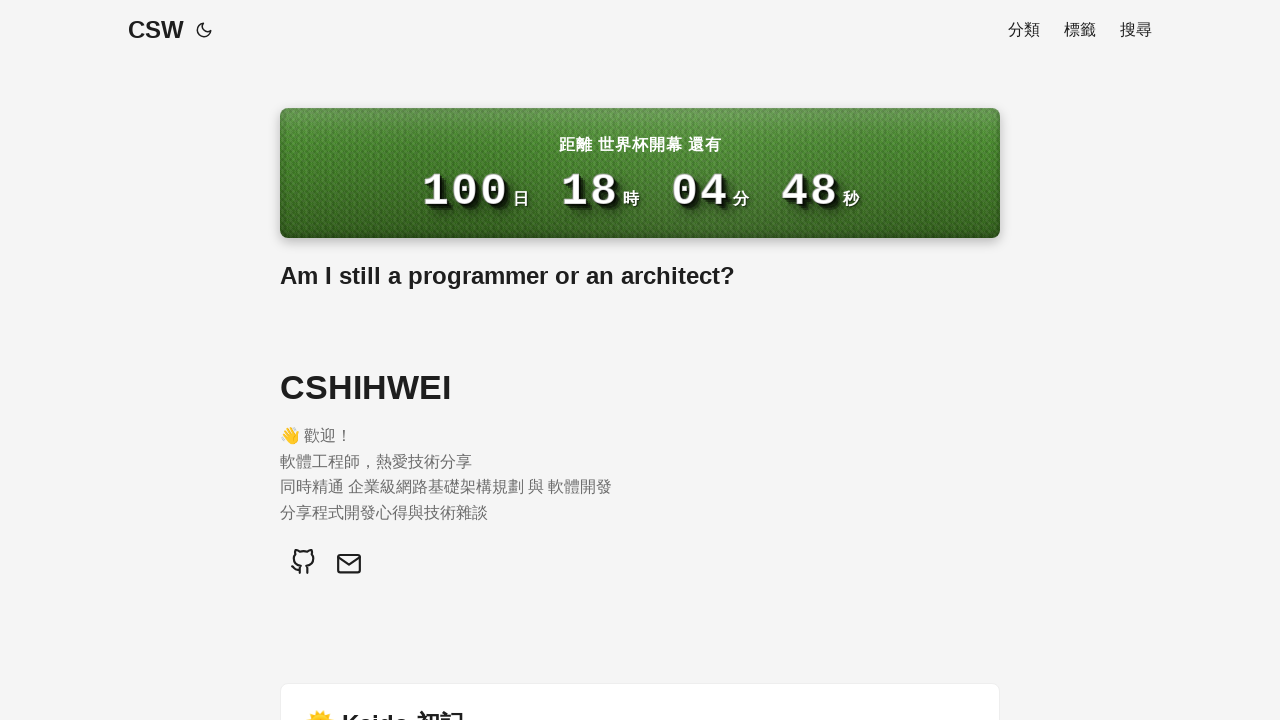

Navigated to page /categories/
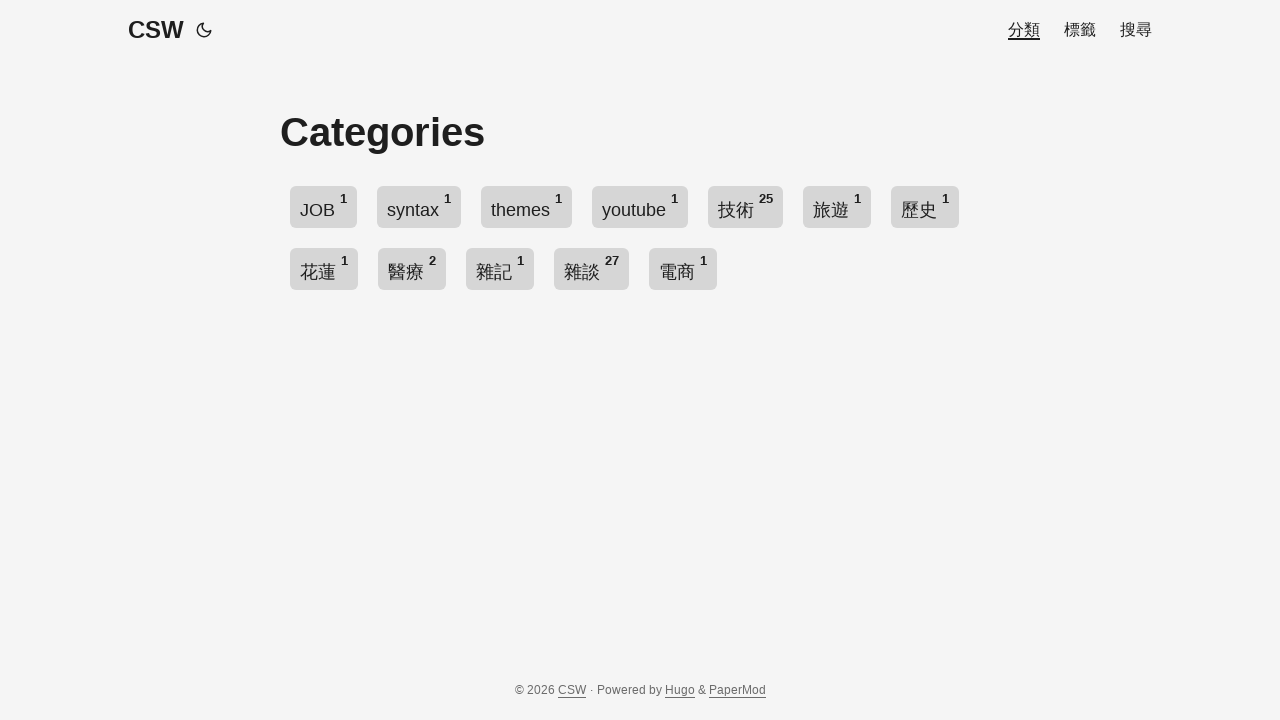

Waited for page /categories/ to fully load (networkidle)
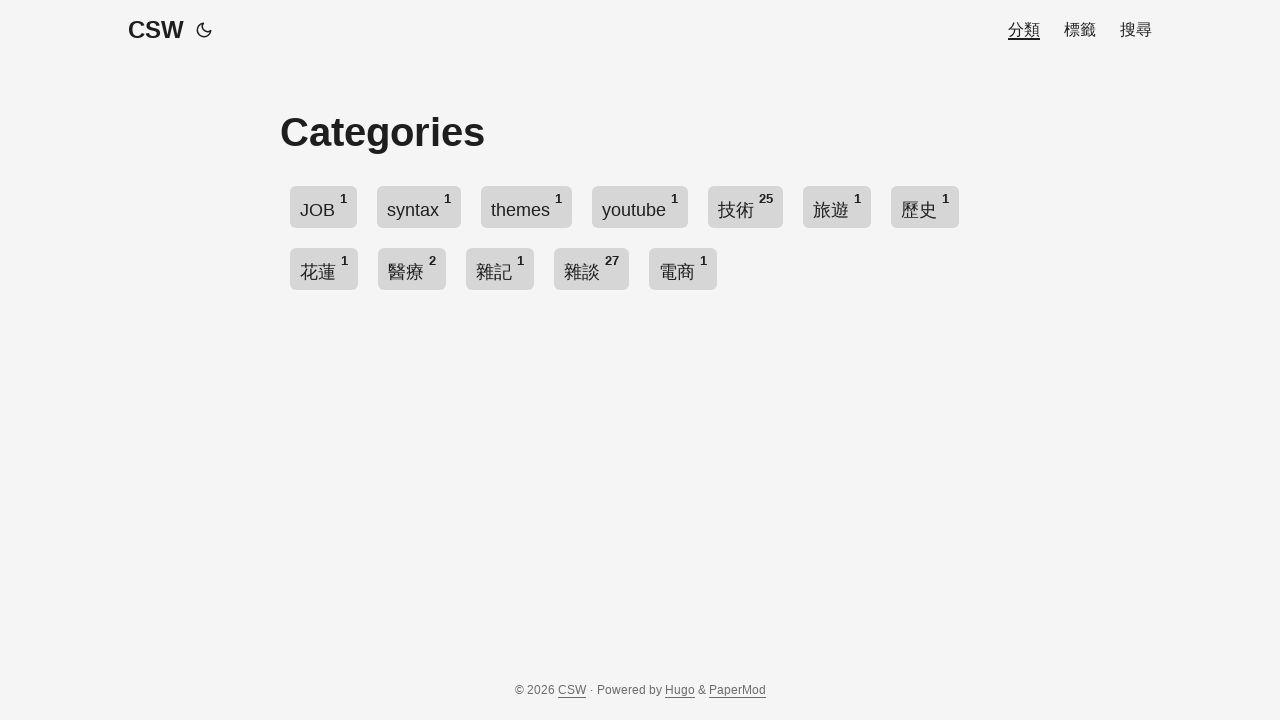

Retrieved page content from /categories/
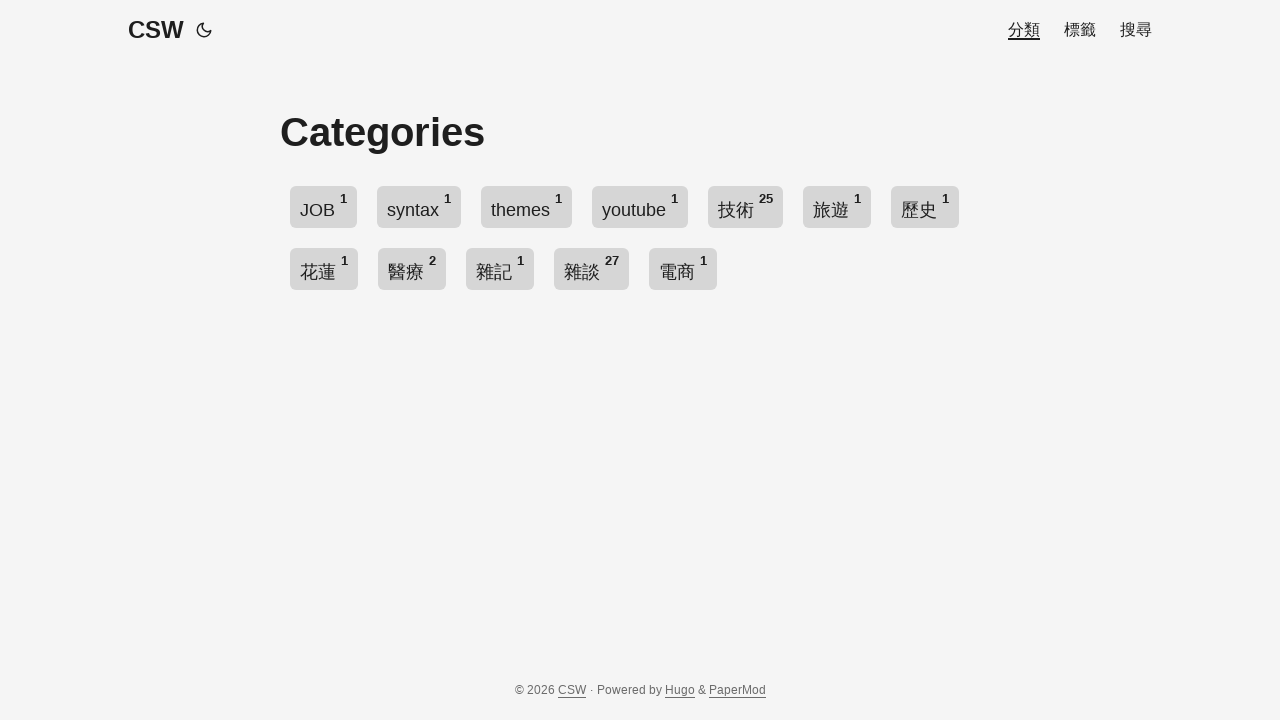

Checked for localhost:1313 references on /categories/ (found: 0)
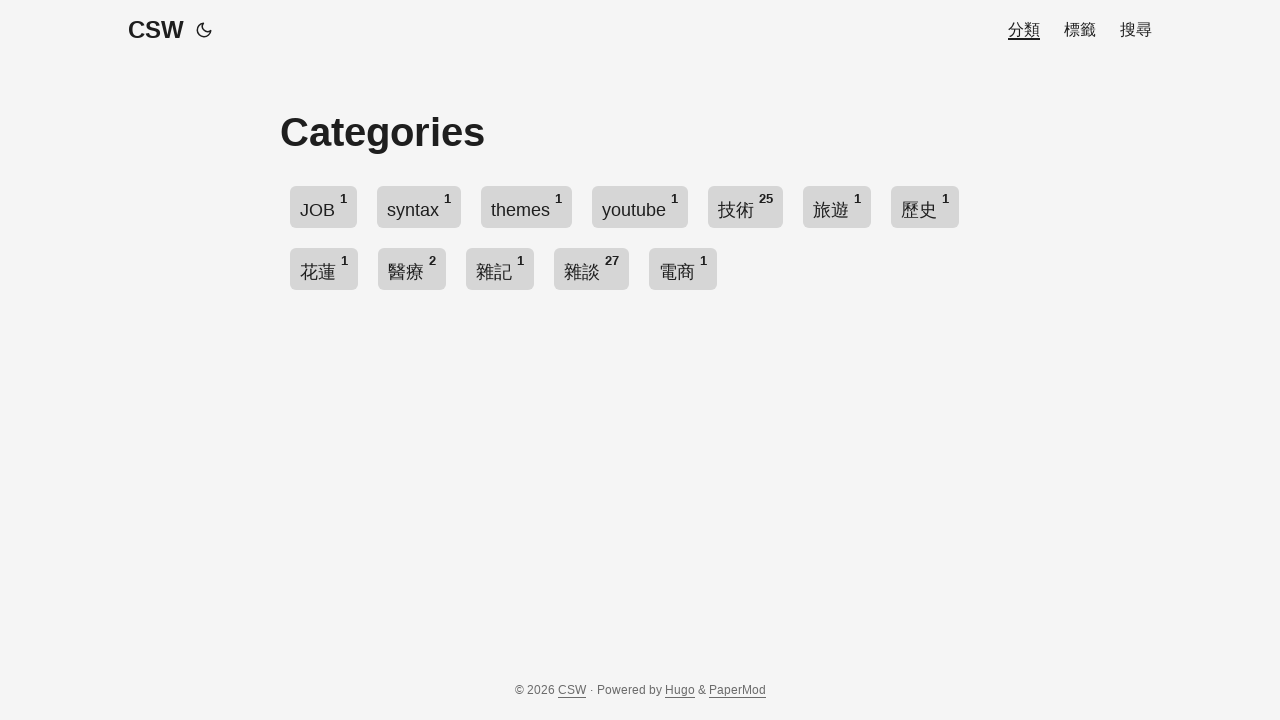

Checked for livereload references on /categories/ (found: 0)
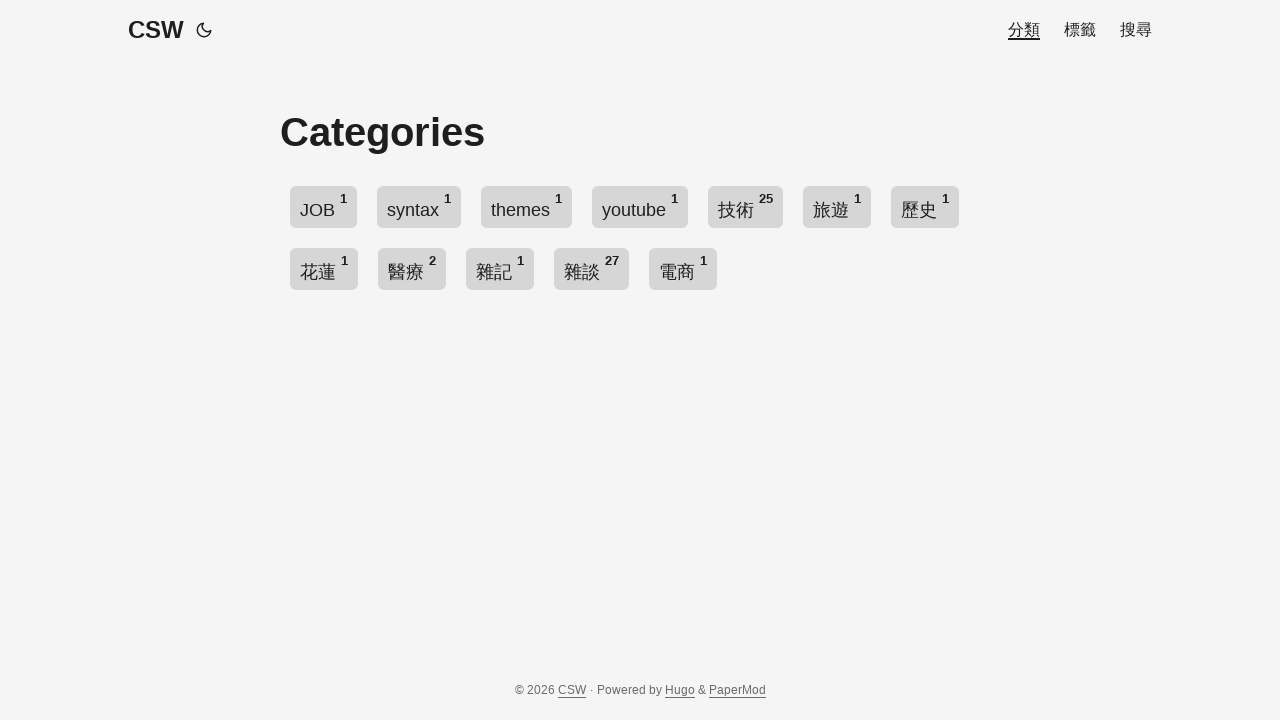

Asserted no localhost:1313 found on /categories/
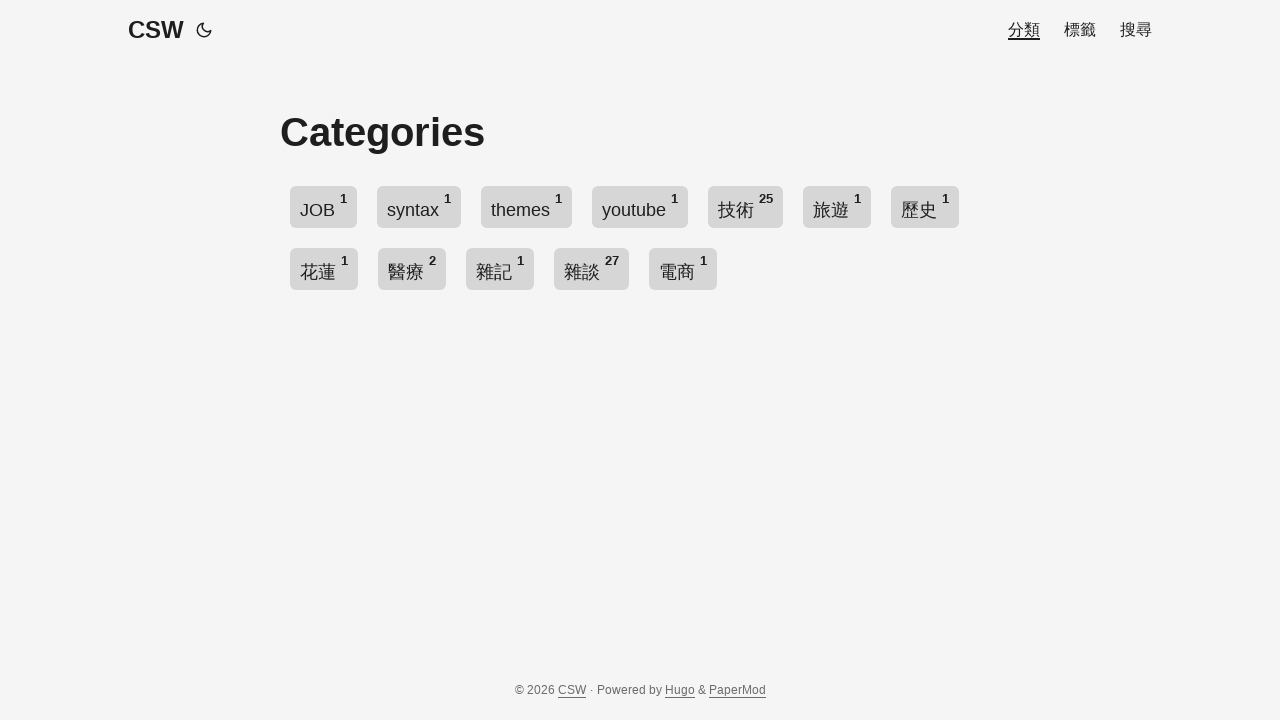

Asserted no livereload found on /categories/
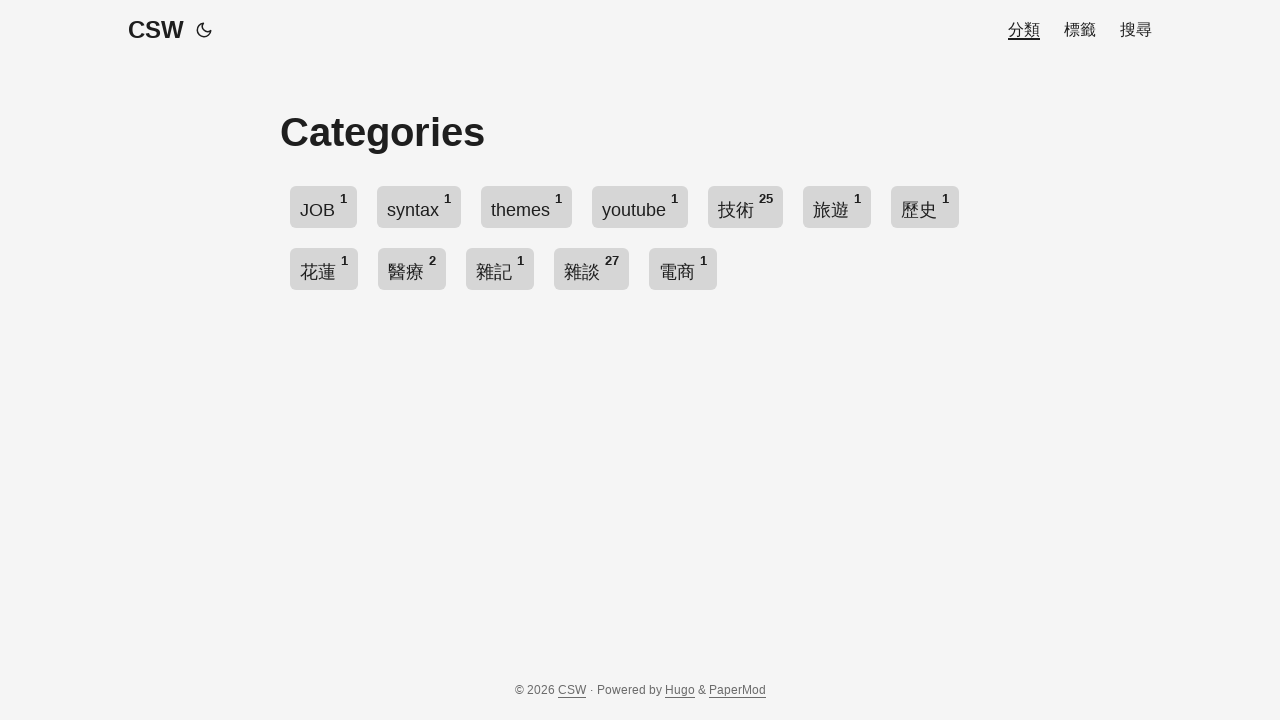

Navigated to page /tags/
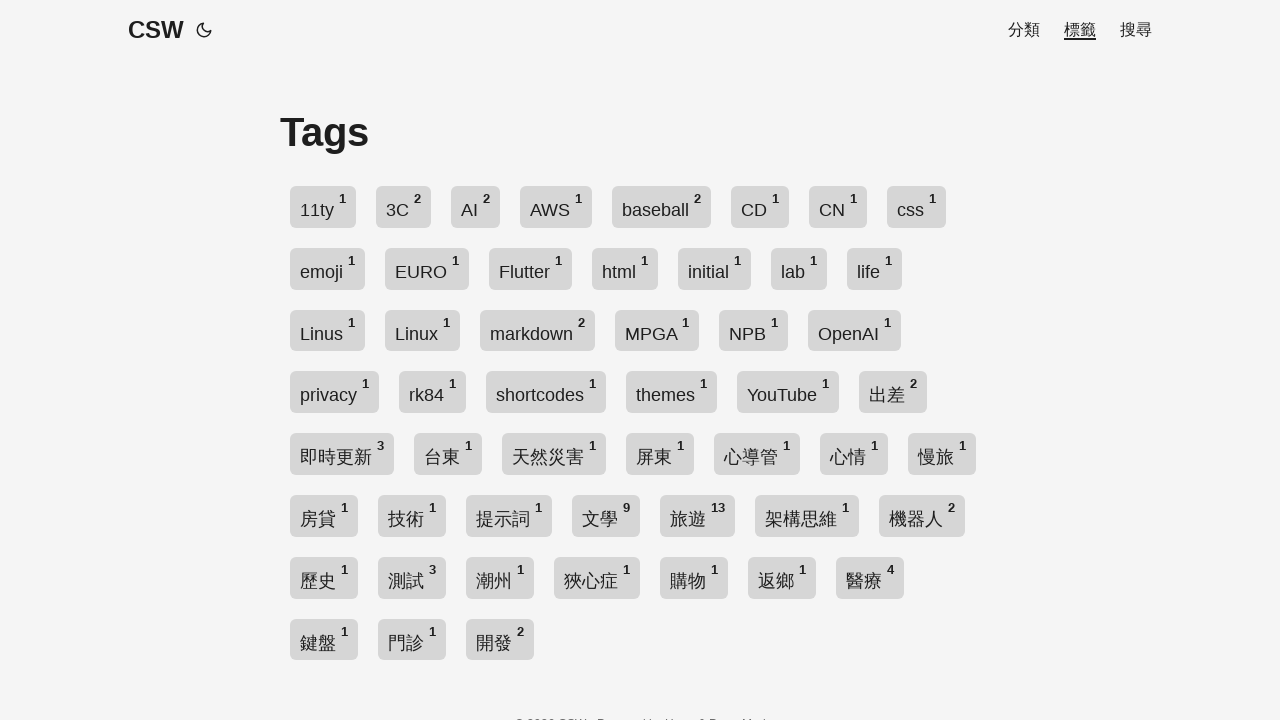

Waited for page /tags/ to fully load (networkidle)
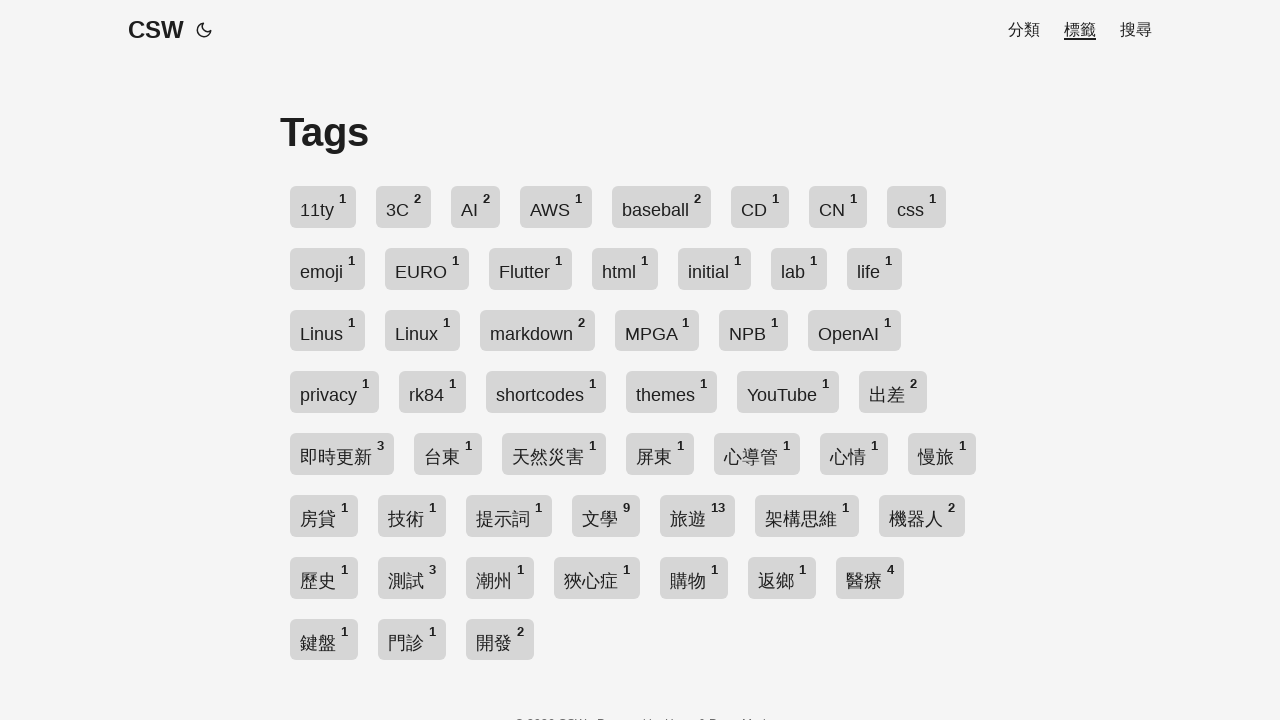

Retrieved page content from /tags/
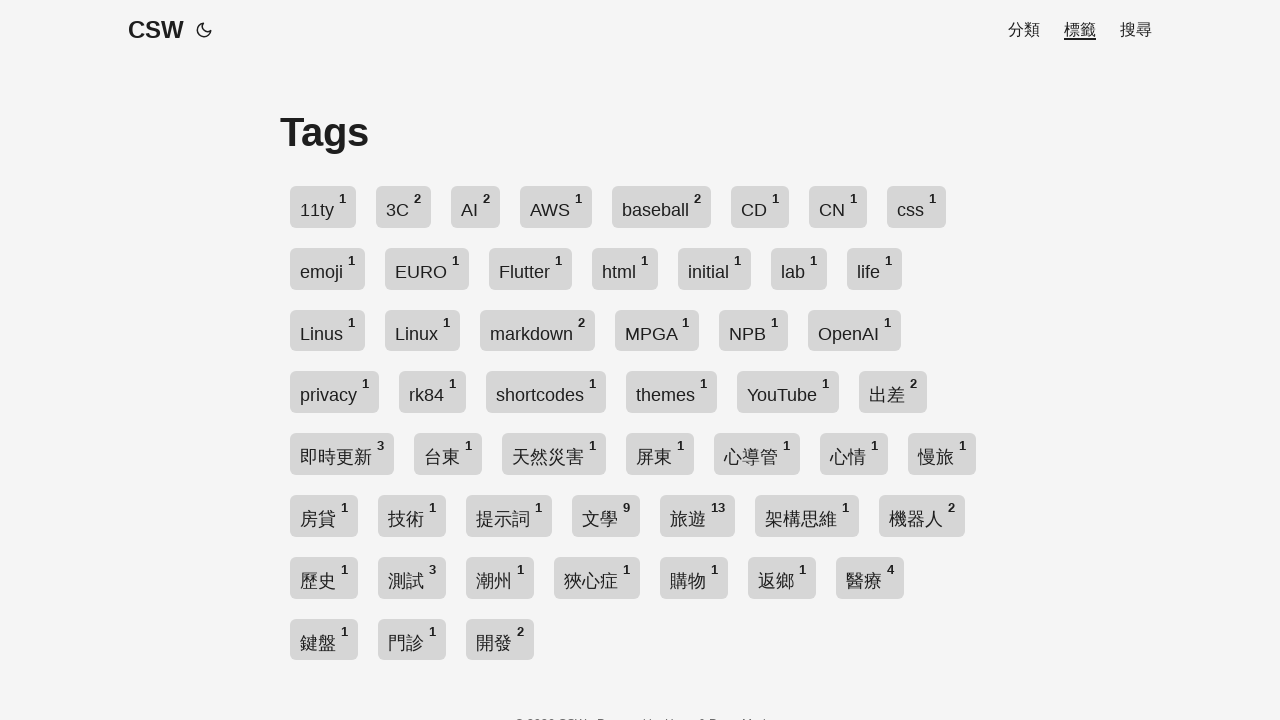

Checked for localhost:1313 references on /tags/ (found: 0)
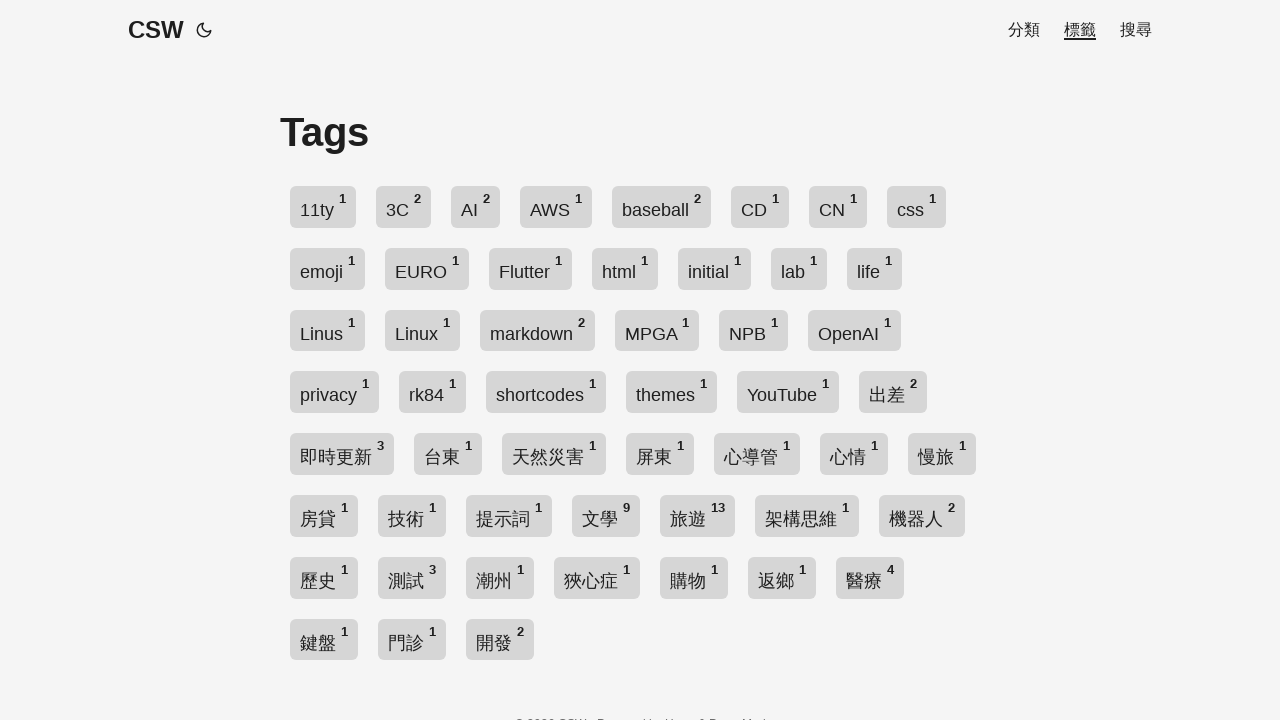

Checked for livereload references on /tags/ (found: 0)
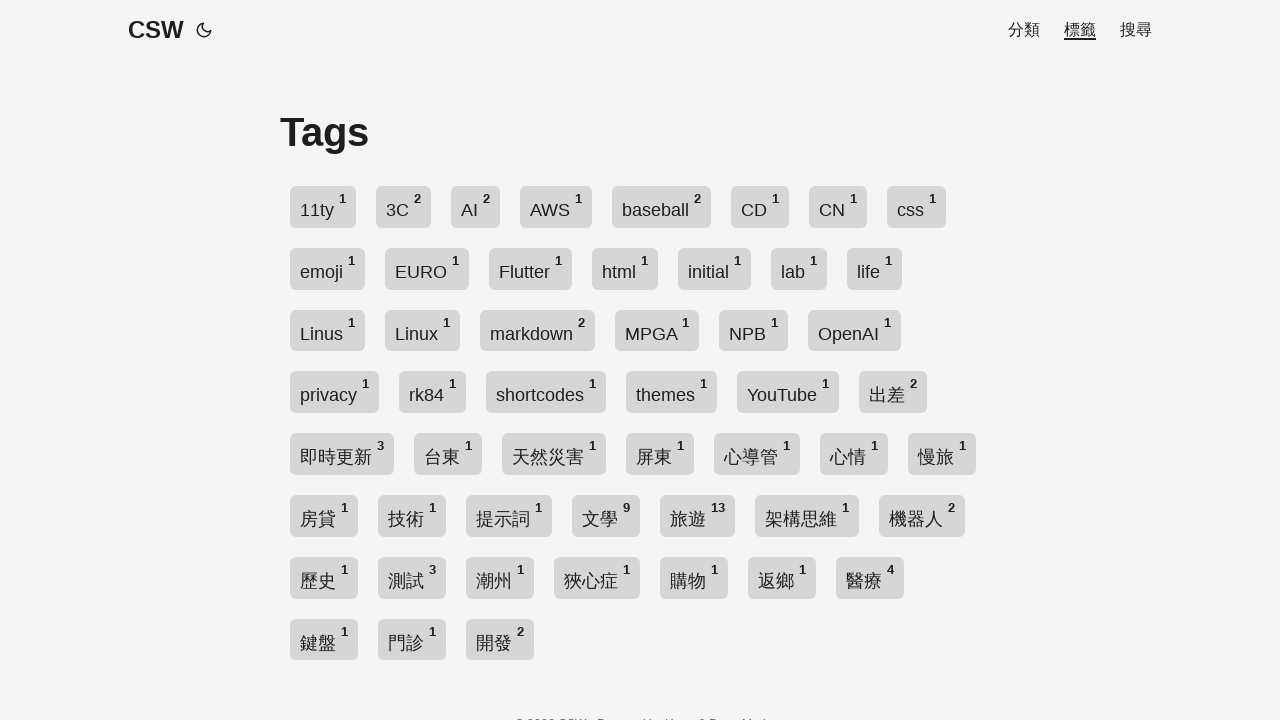

Asserted no localhost:1313 found on /tags/
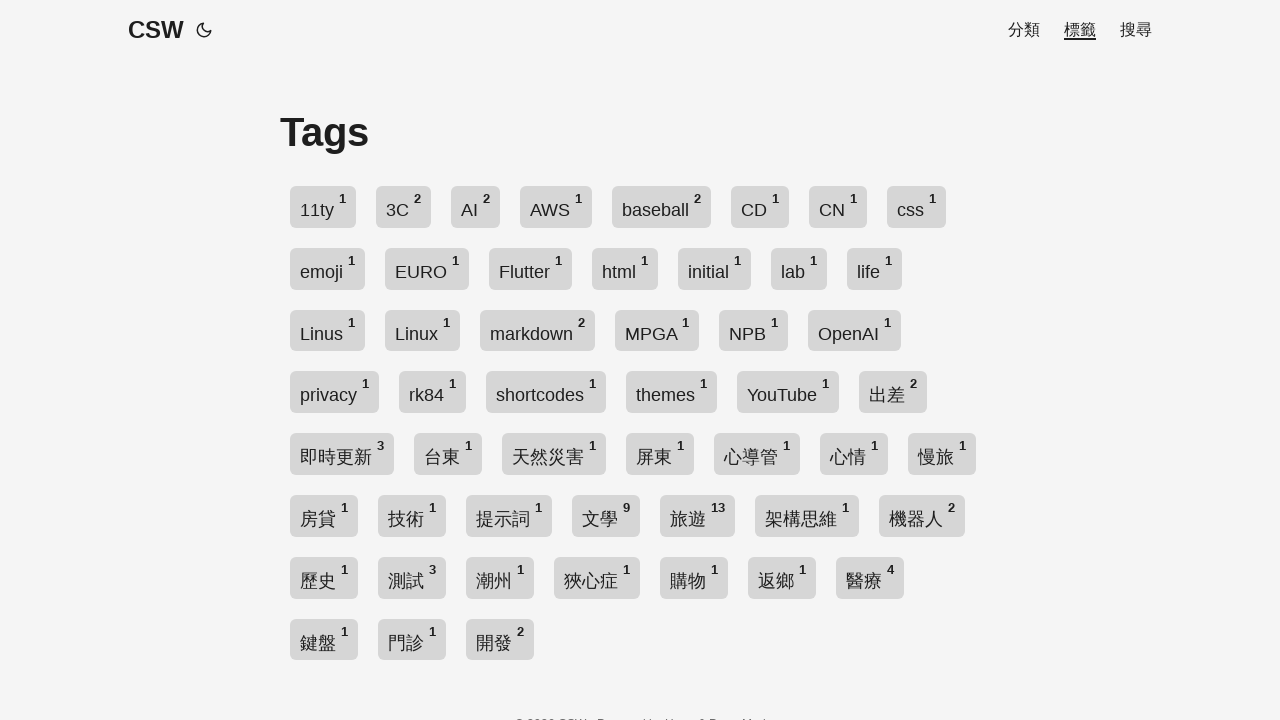

Asserted no livereload found on /tags/
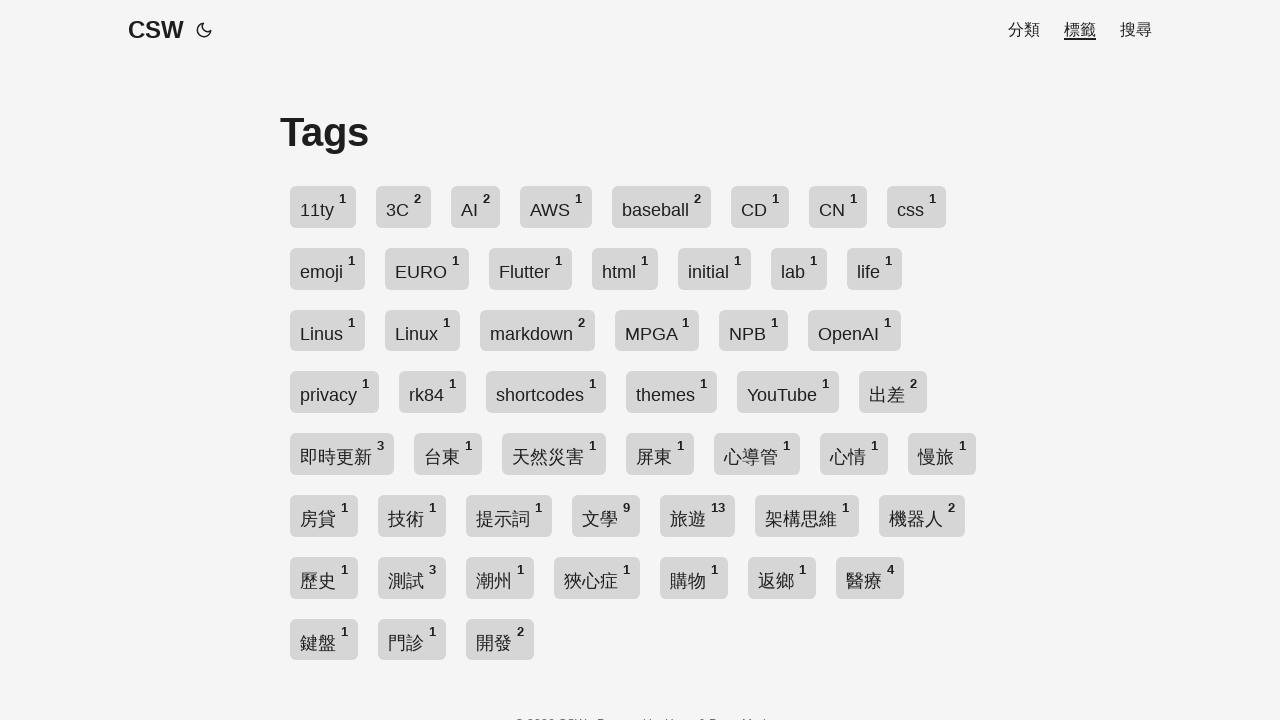

Navigated to page /search/
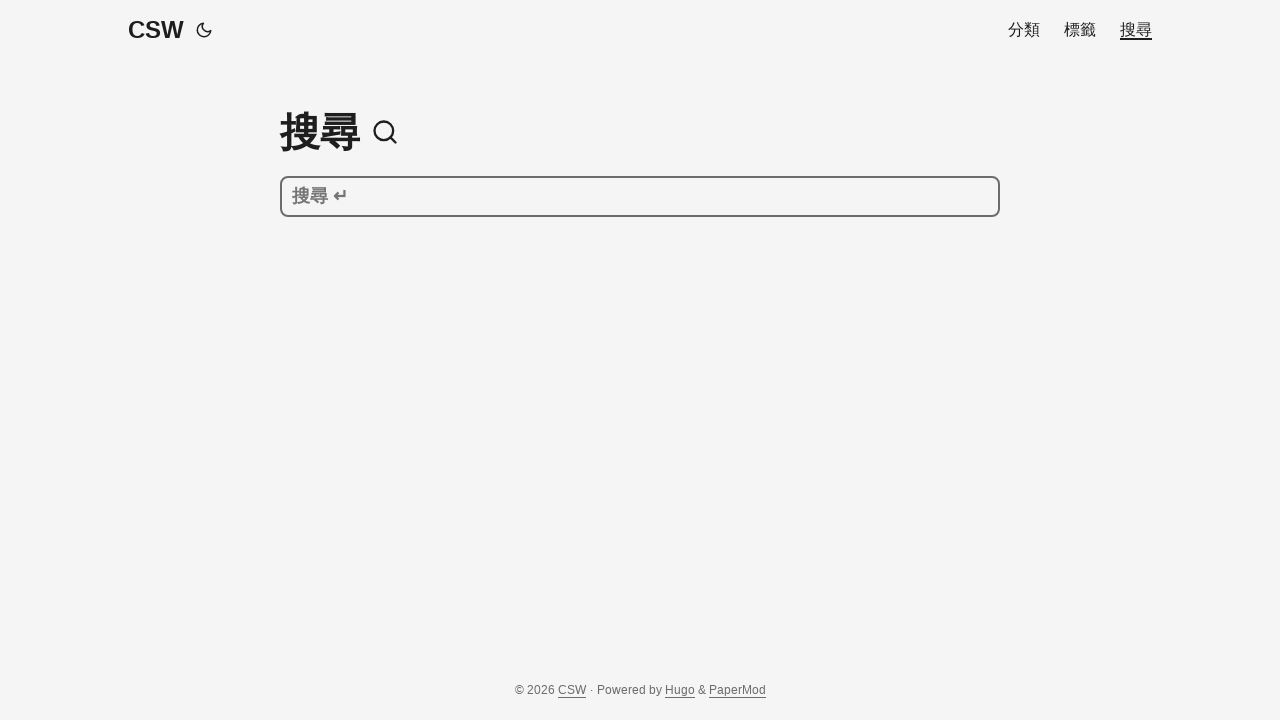

Waited for page /search/ to fully load (networkidle)
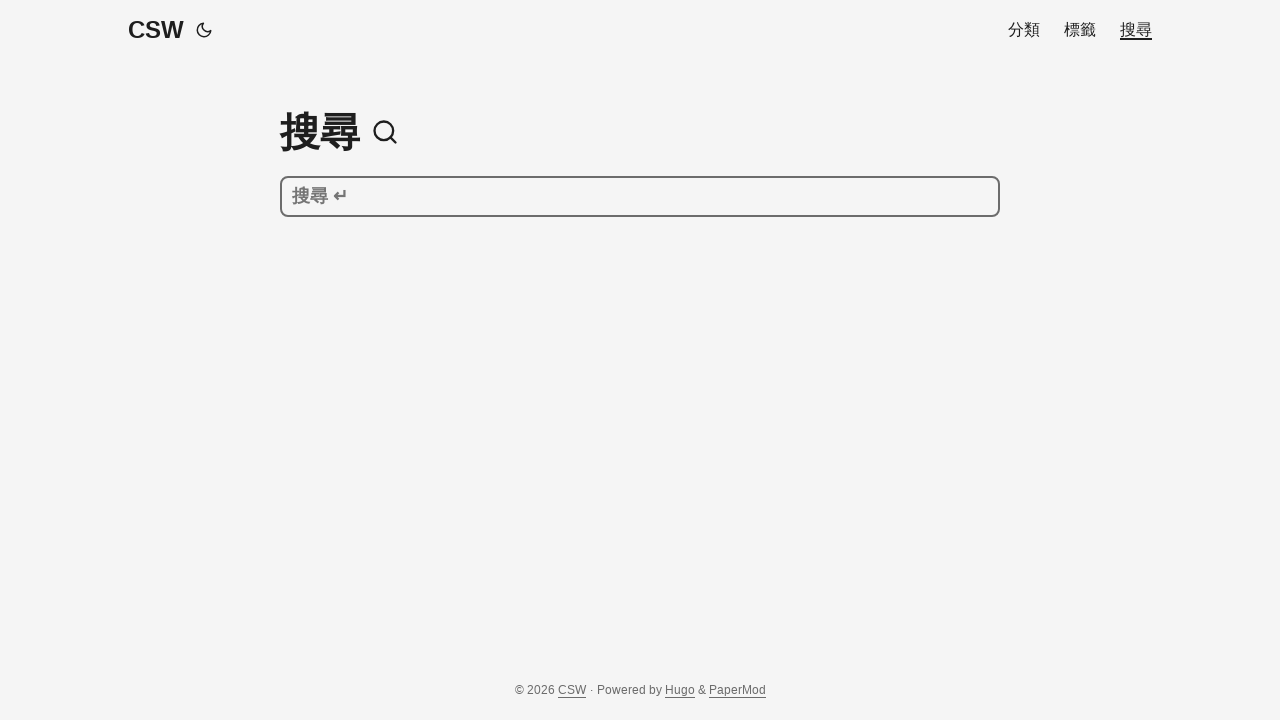

Retrieved page content from /search/
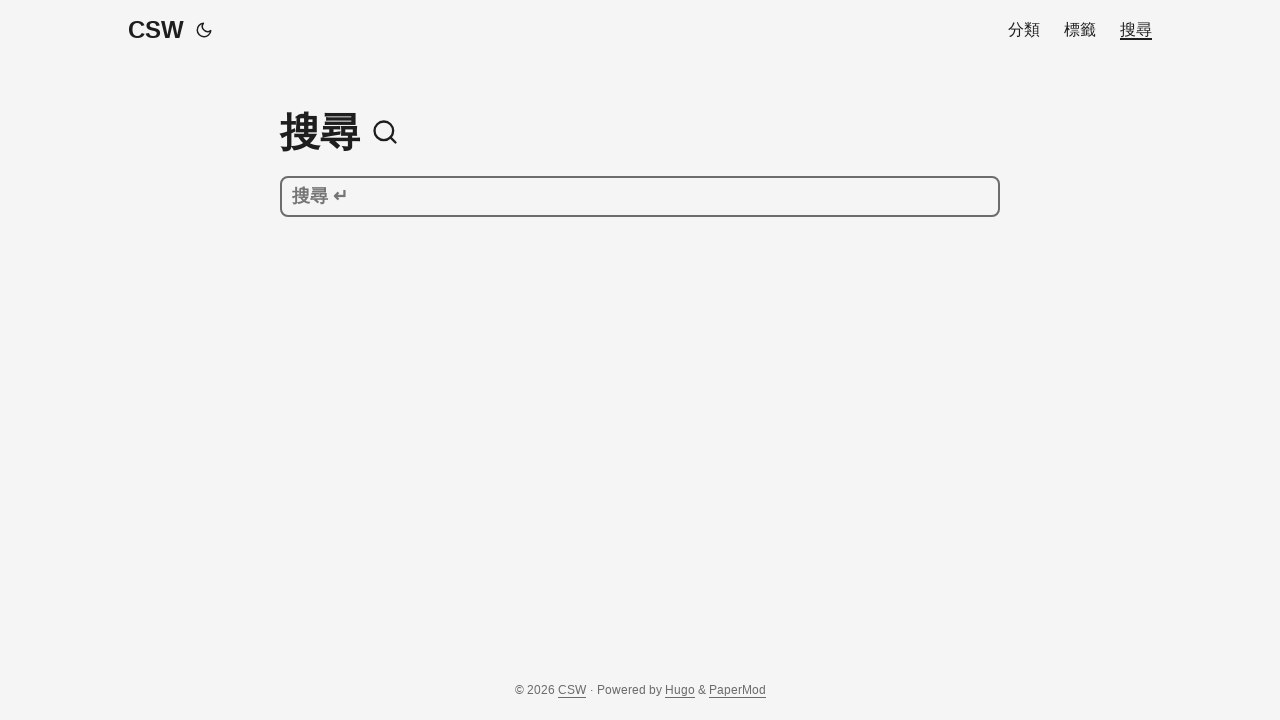

Checked for localhost:1313 references on /search/ (found: 0)
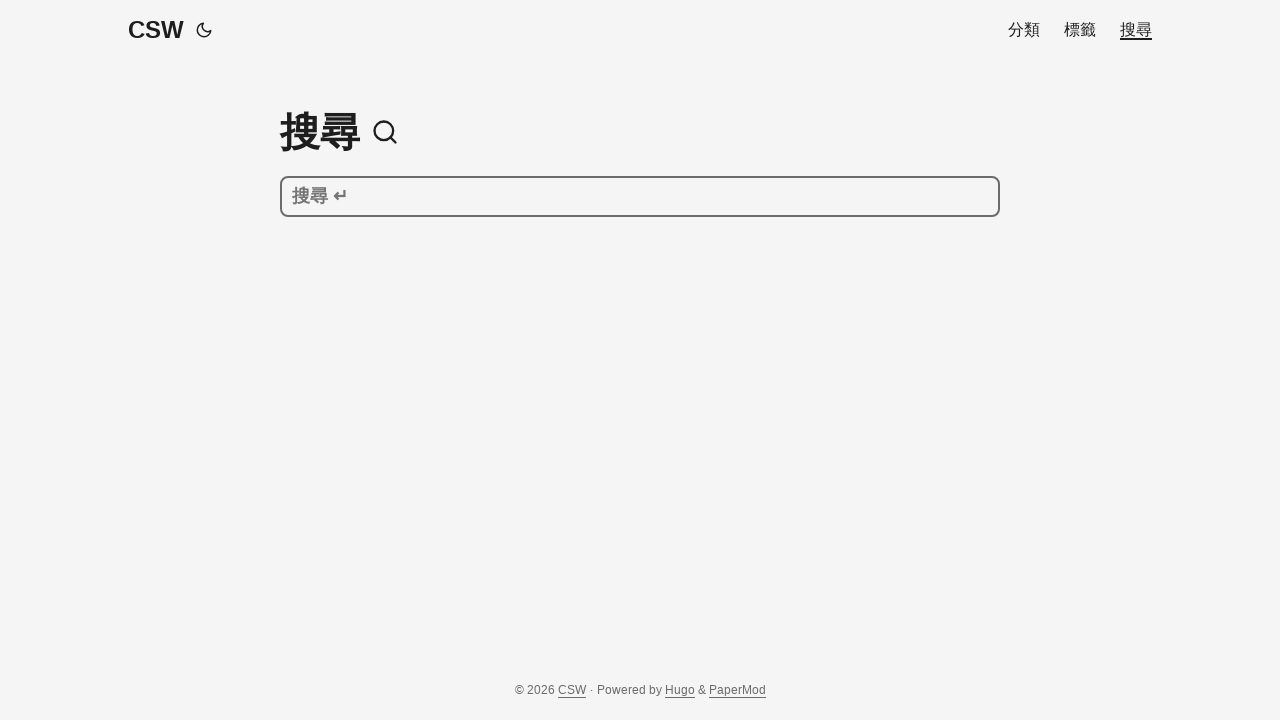

Checked for livereload references on /search/ (found: 0)
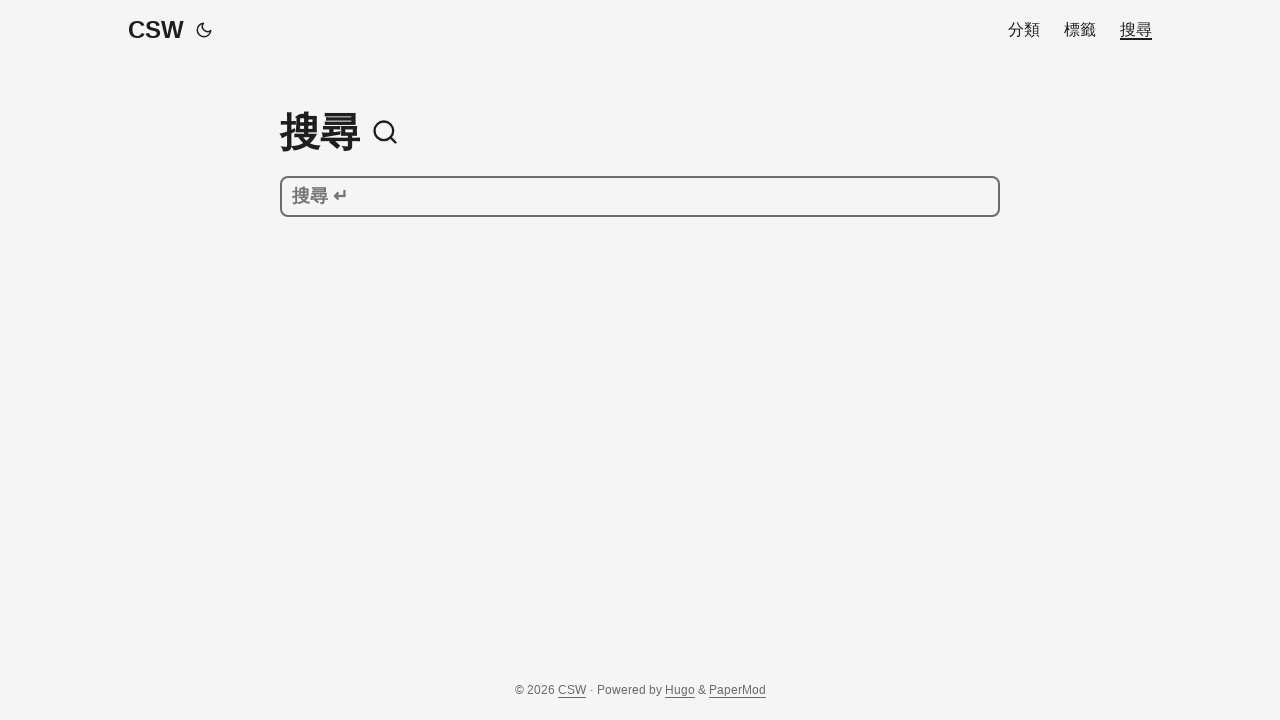

Asserted no localhost:1313 found on /search/
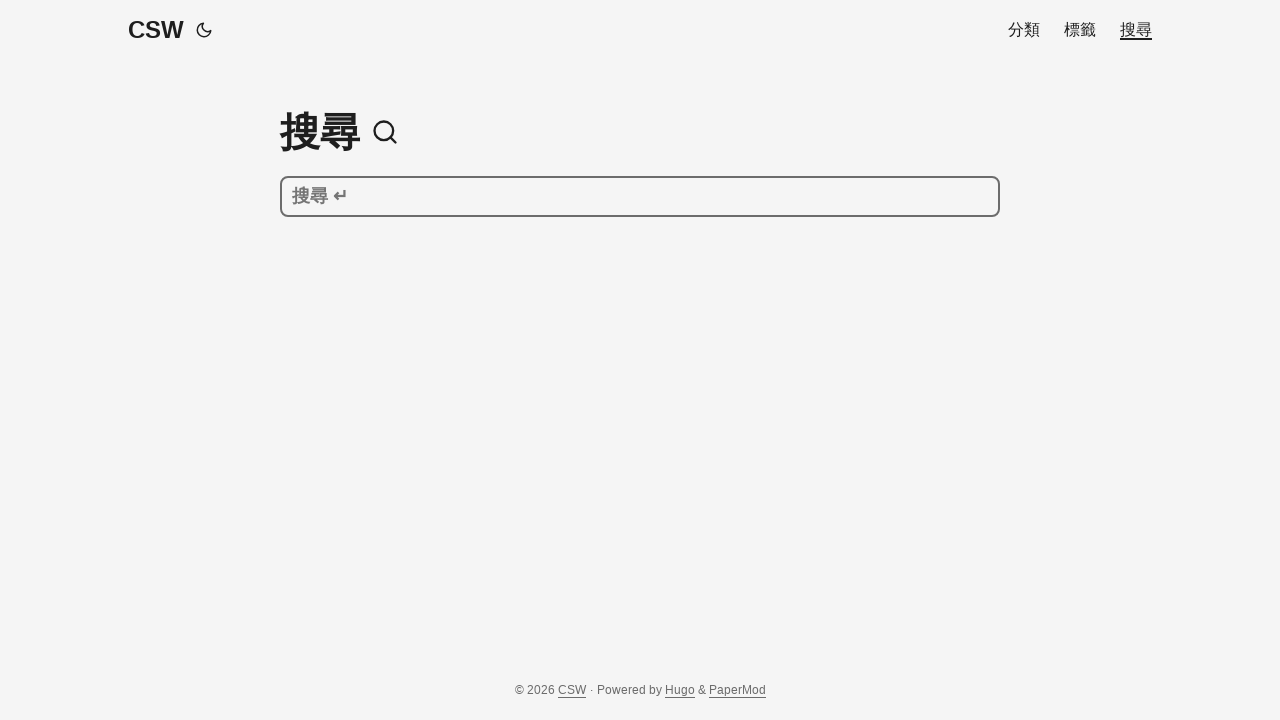

Asserted no livereload found on /search/
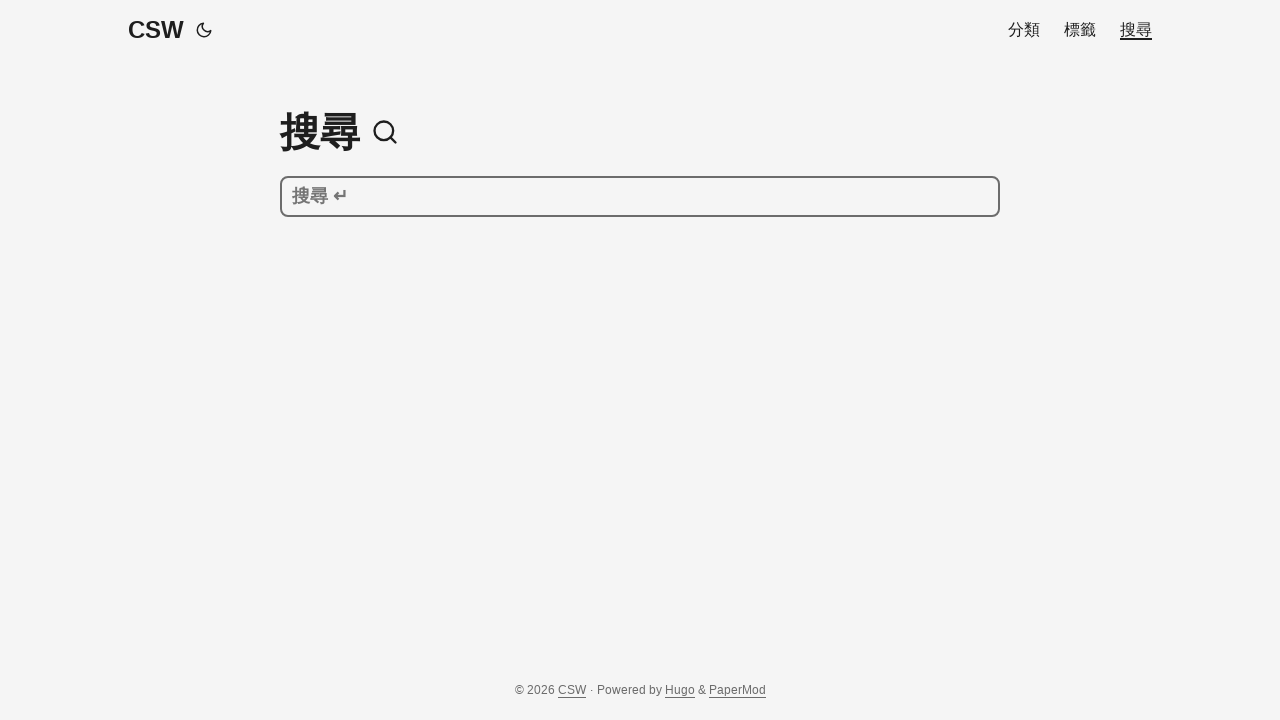

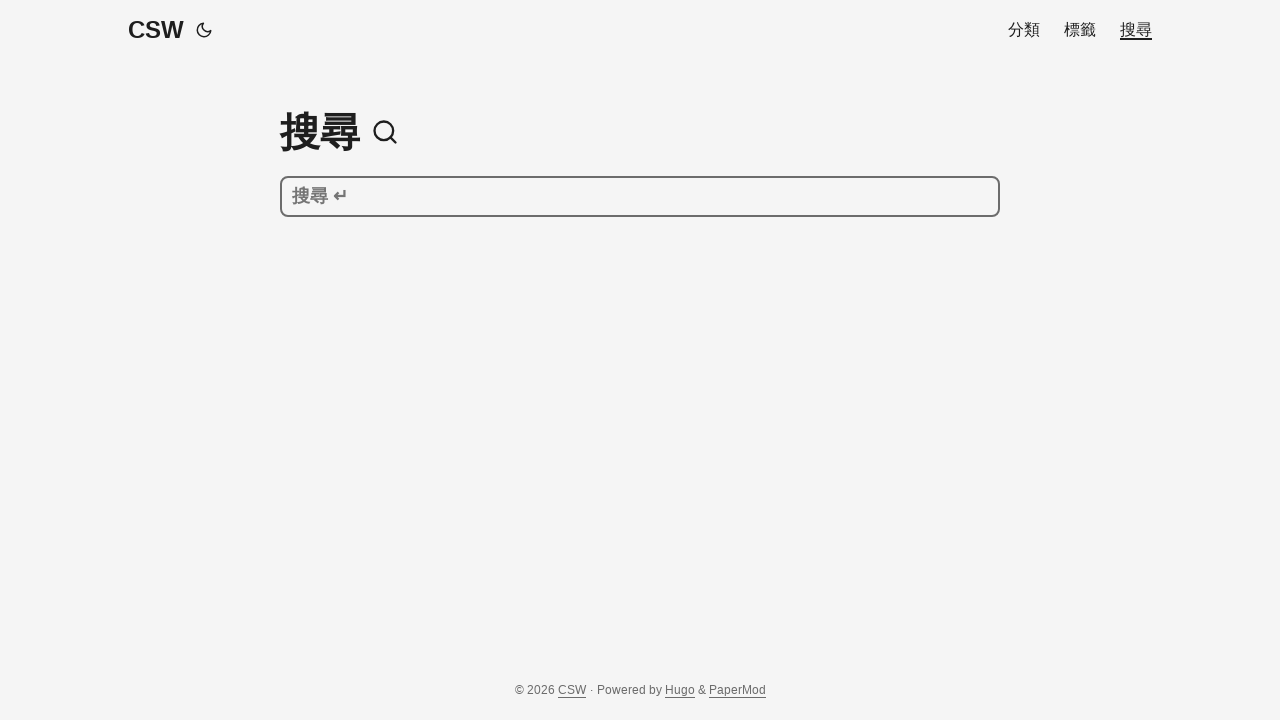